Navigates to Greenstech selenium course content page, scrolls to find the Operators section, and clicks on Core Java Test papers link

Starting URL: http://greenstech.in/selenium-course-content.html

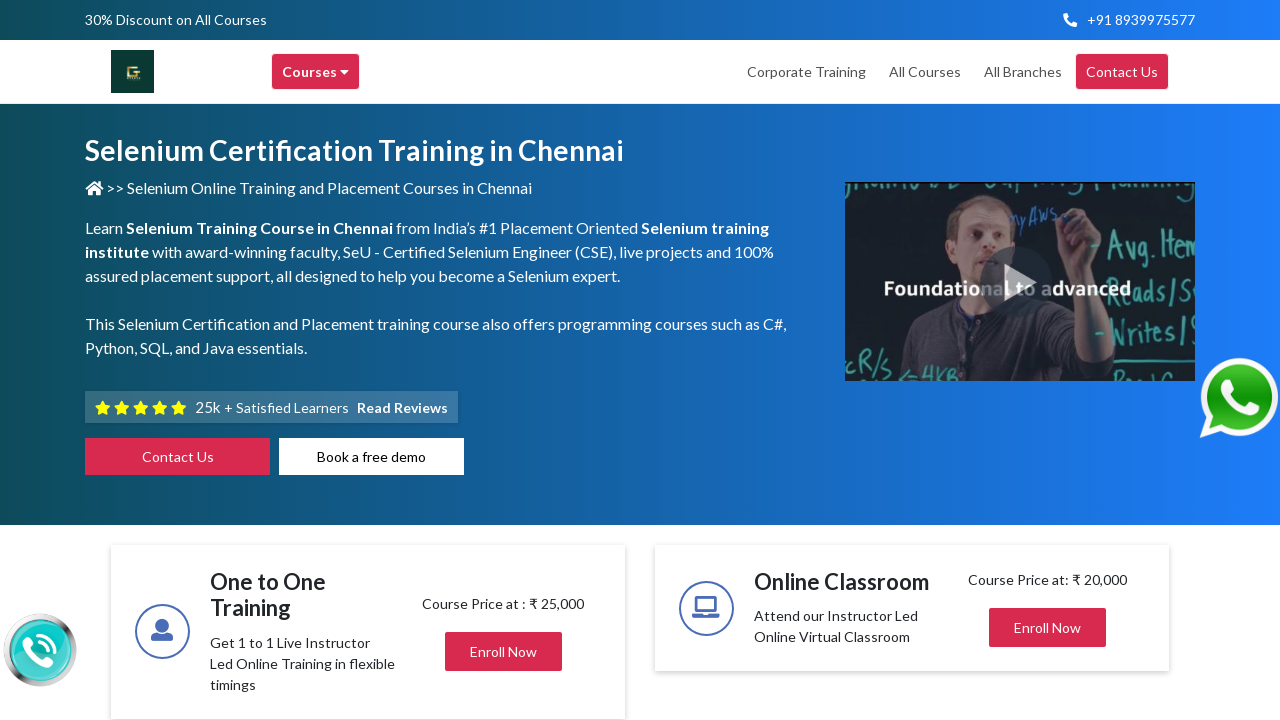

Scrolled to Operators section
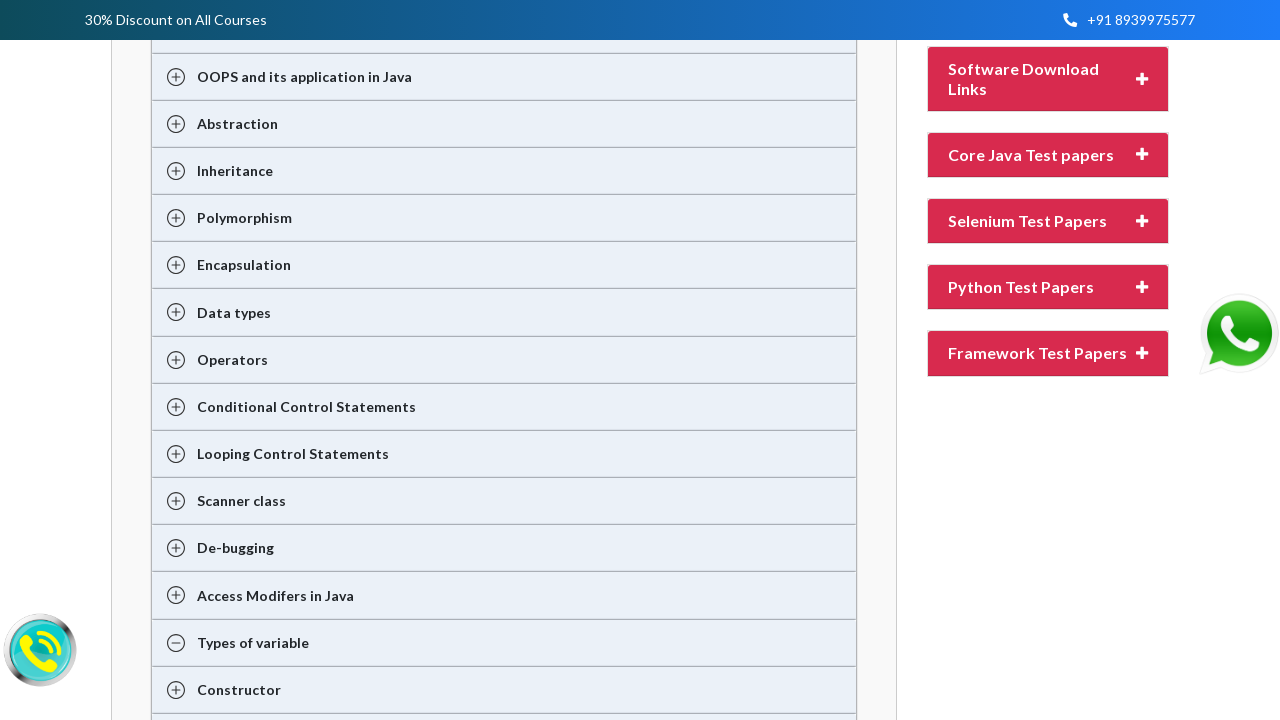

Clicked on Core Java Test papers link at (1031, 154) on xpath=//h2[contains(text(),'Core Java Test papers')]
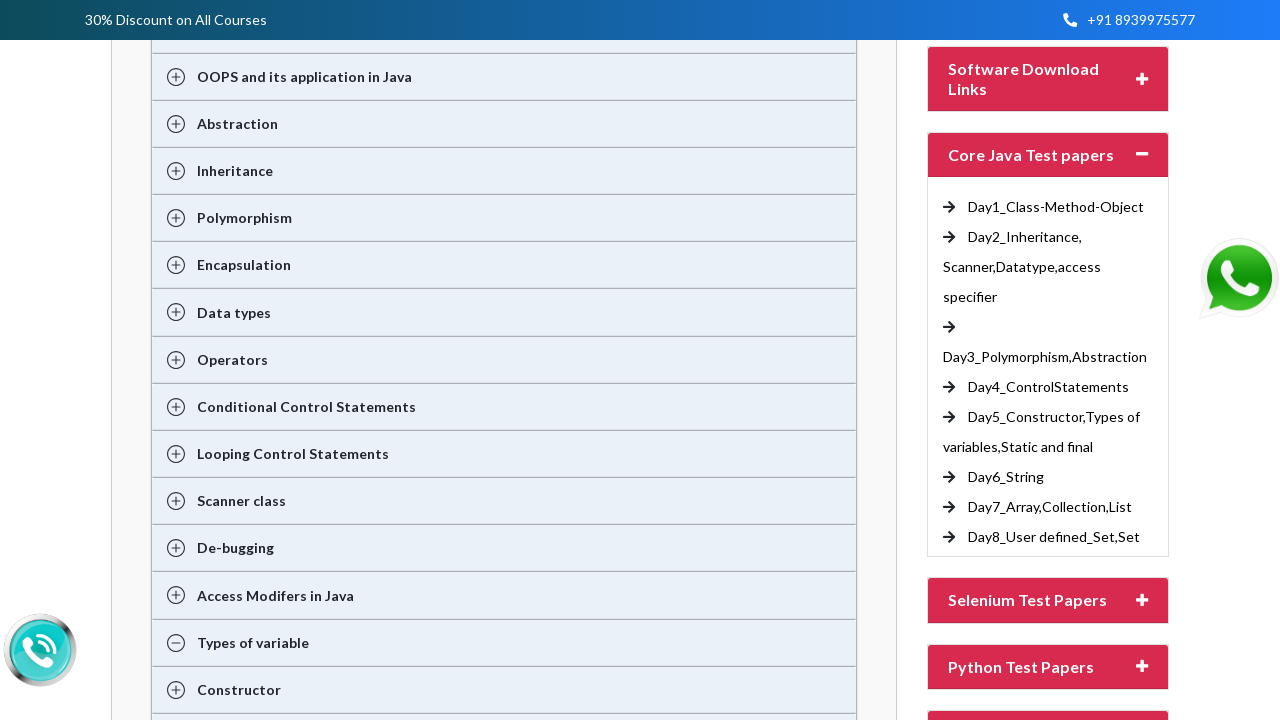

Waited for network idle - page content fully loaded
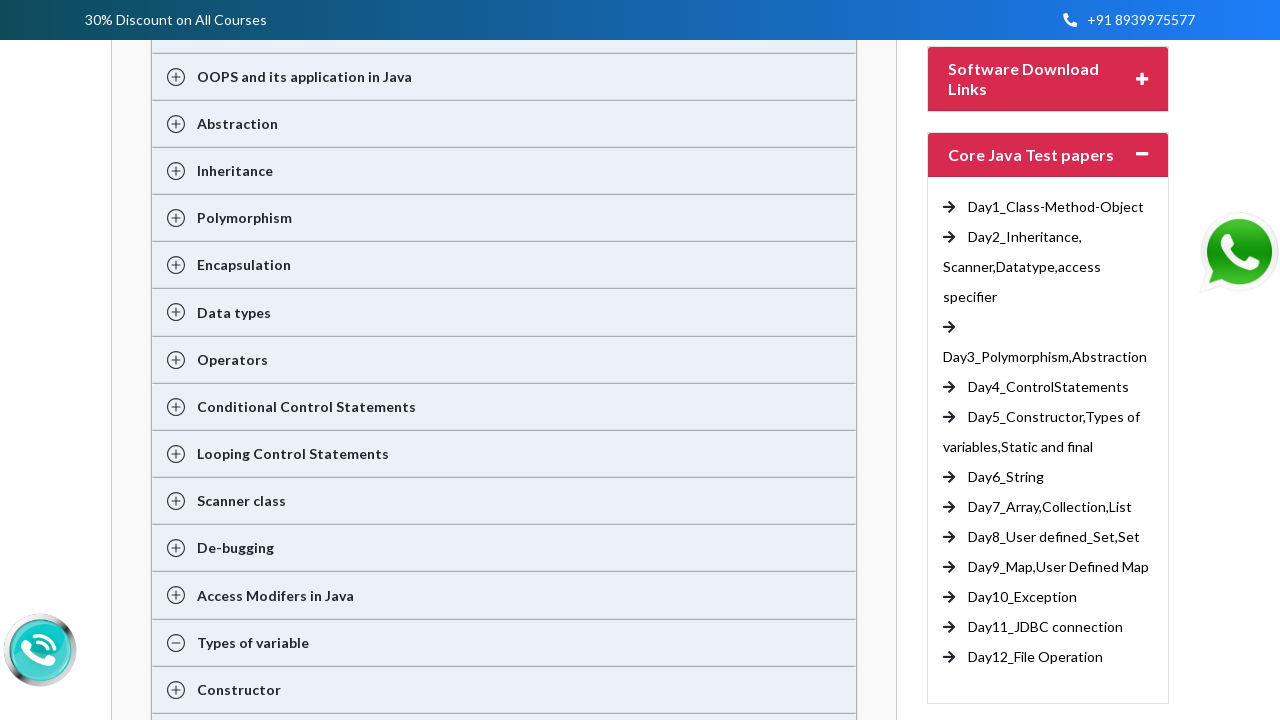

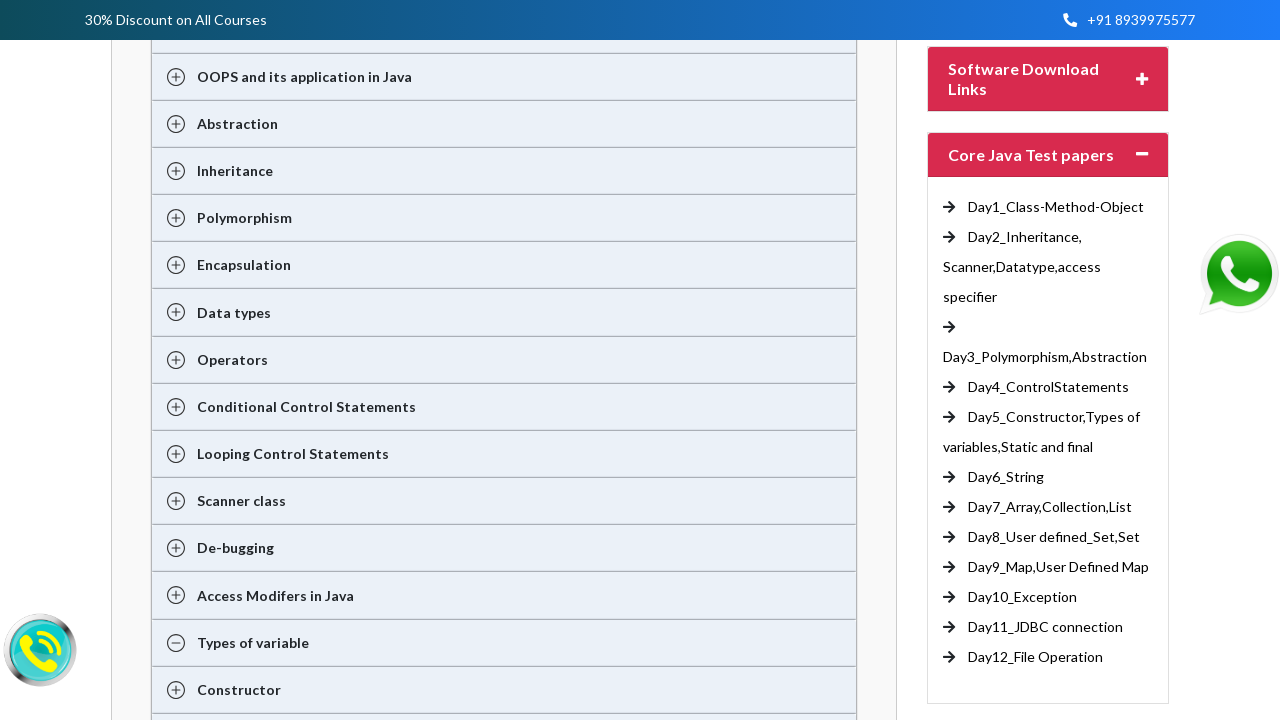